Tests different types of JavaScript alerts (normal, confirm, and prompt) by triggering each alert type and interacting with them

Starting URL: https://demoqa.com/alerts

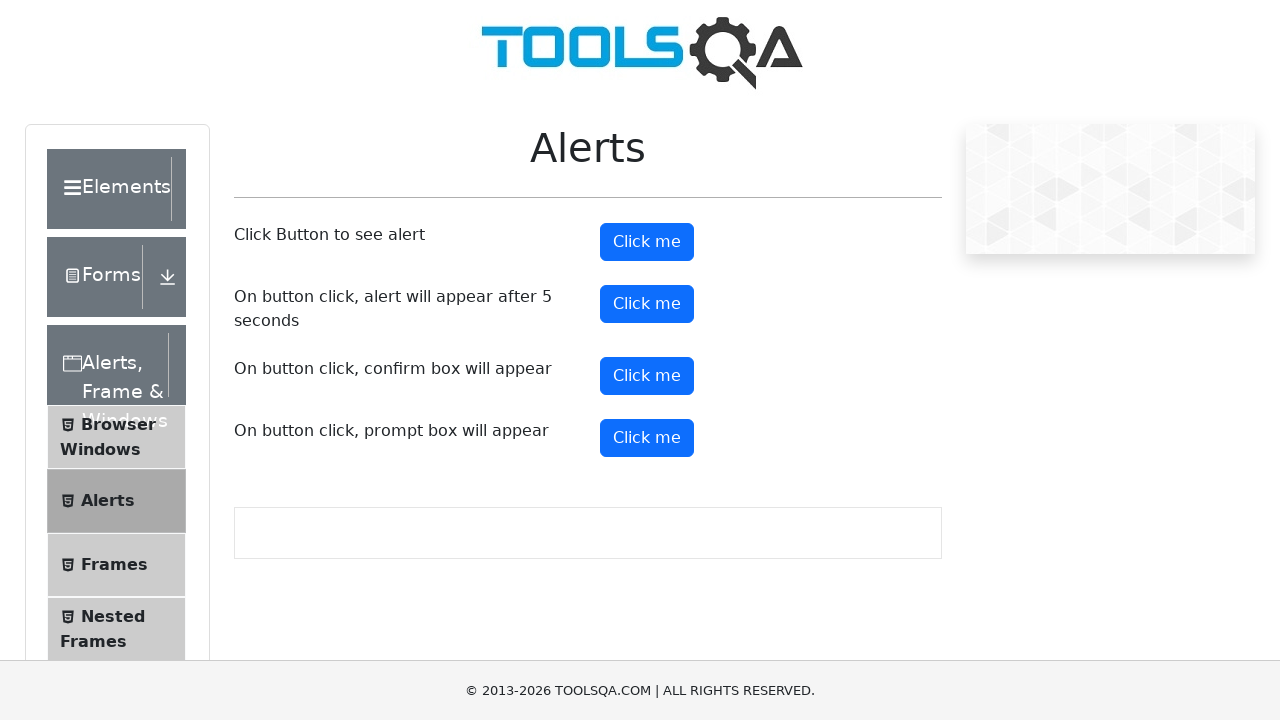

Clicked button to trigger normal alert at (647, 242) on xpath=//*[@id='alertButton']
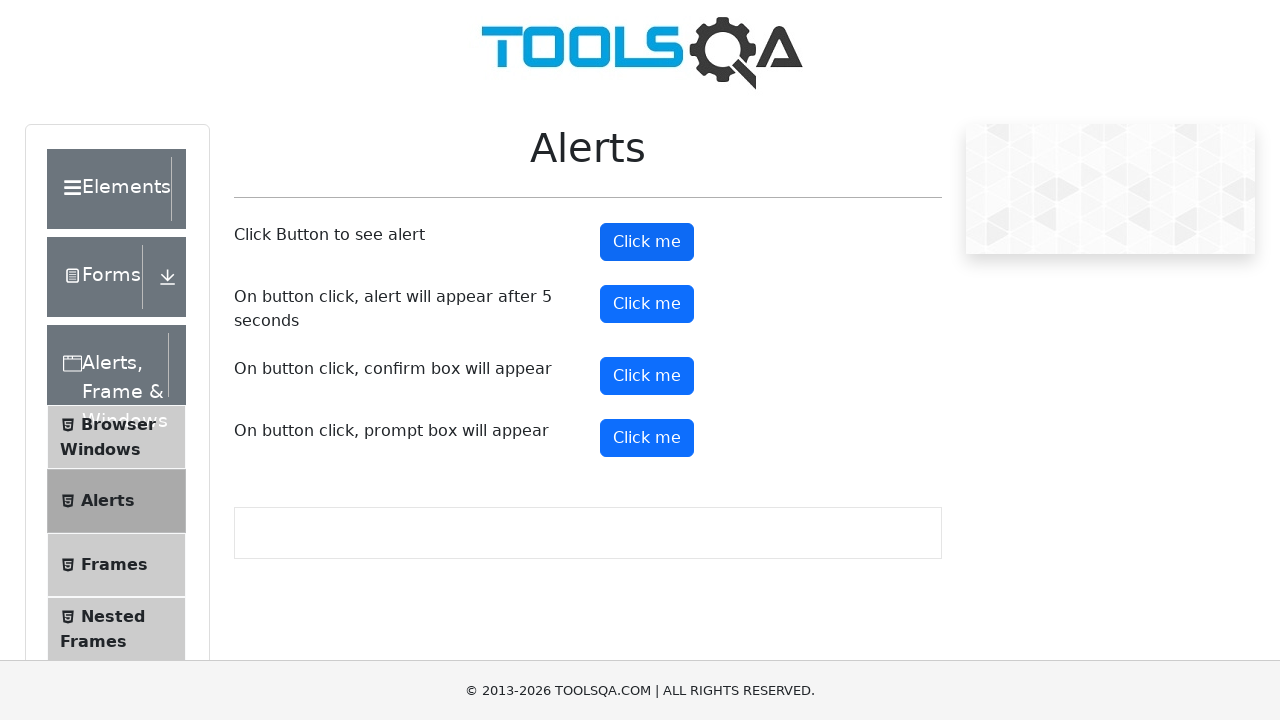

Accepted the normal alert dialog
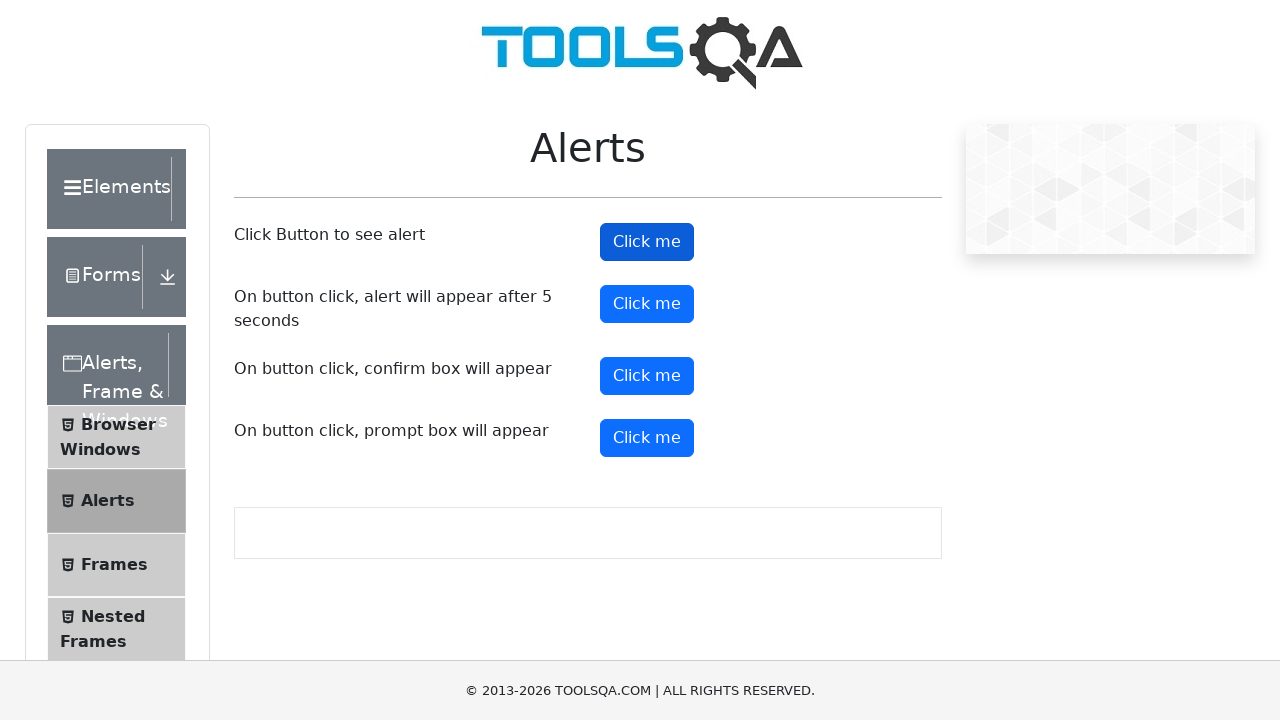

Clicked button to trigger confirm alert at (647, 376) on xpath=//*[@id='confirmButton']
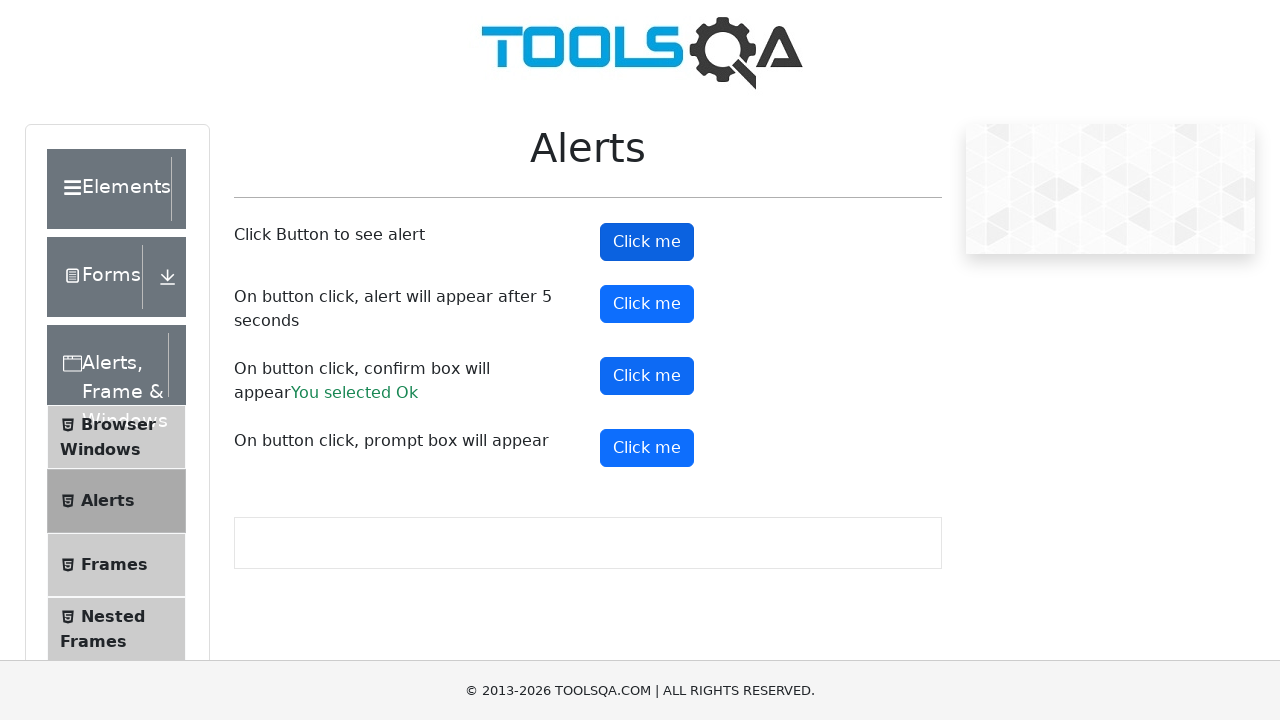

Dismissed the confirm alert dialog
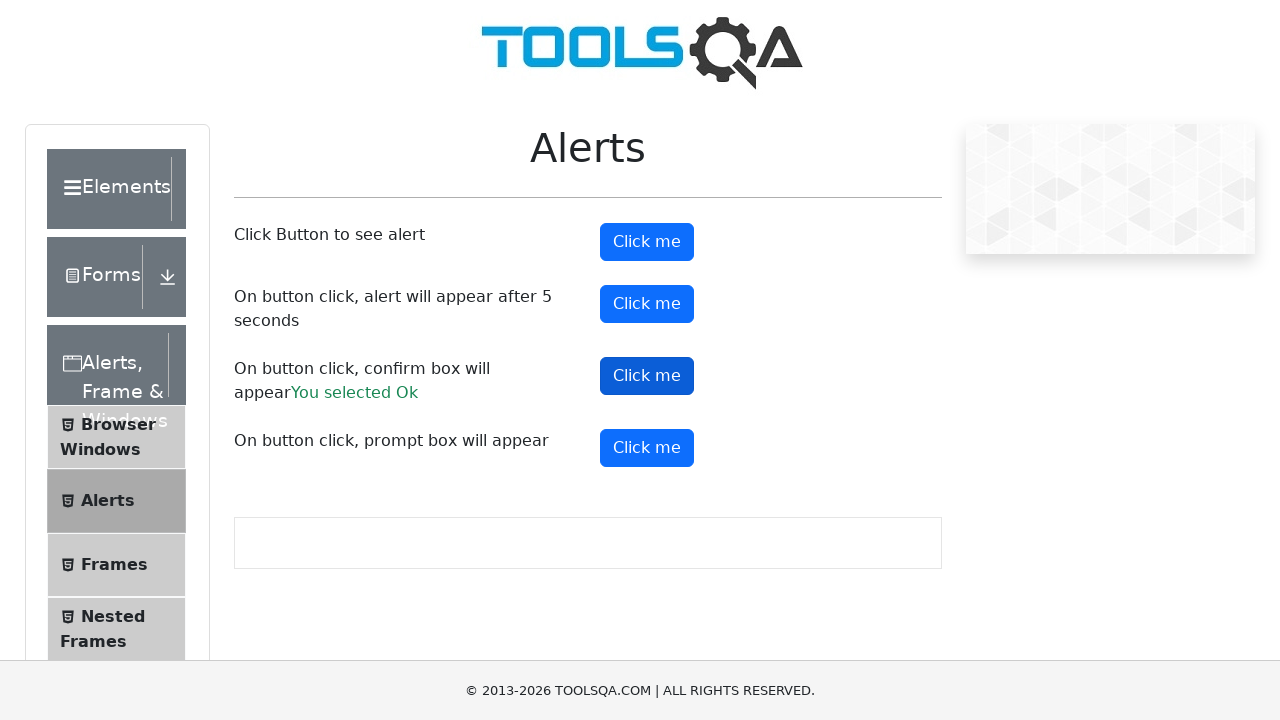

Clicked button to trigger prompt alert at (647, 448) on xpath=//*[@id='promtButton']
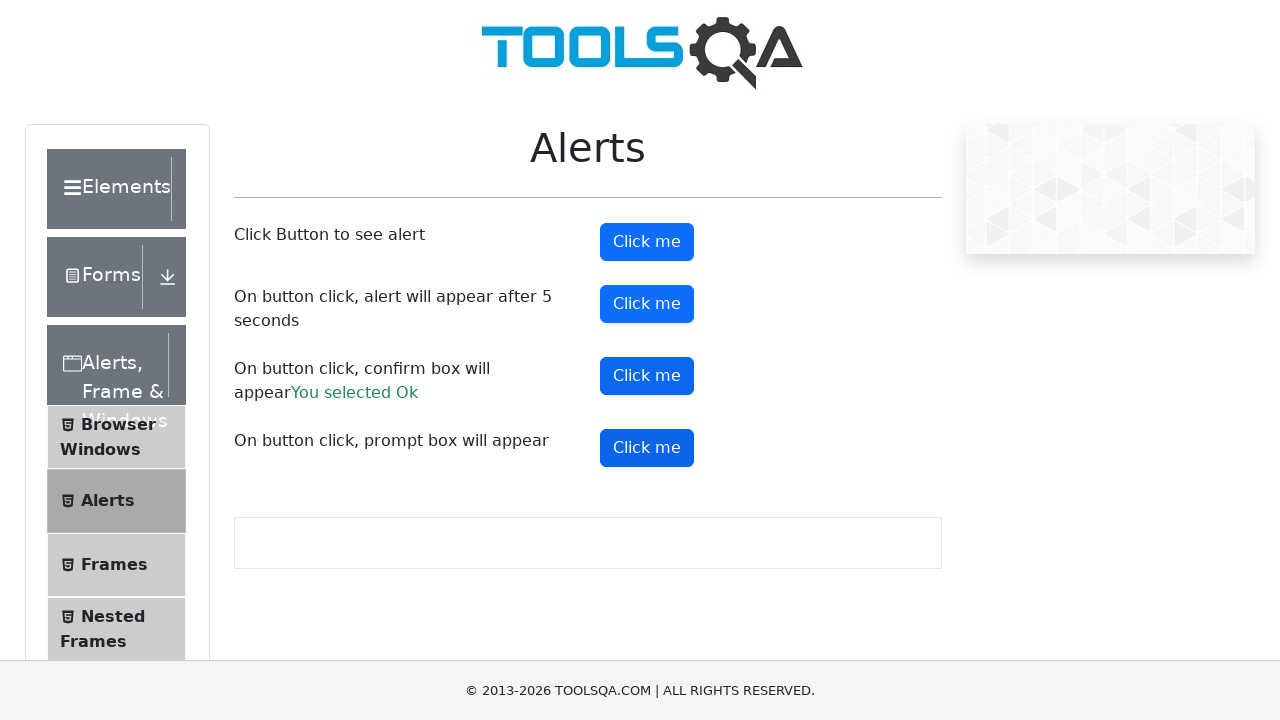

Accepted prompt alert with text 'Lavanya Rathinamoorthy'
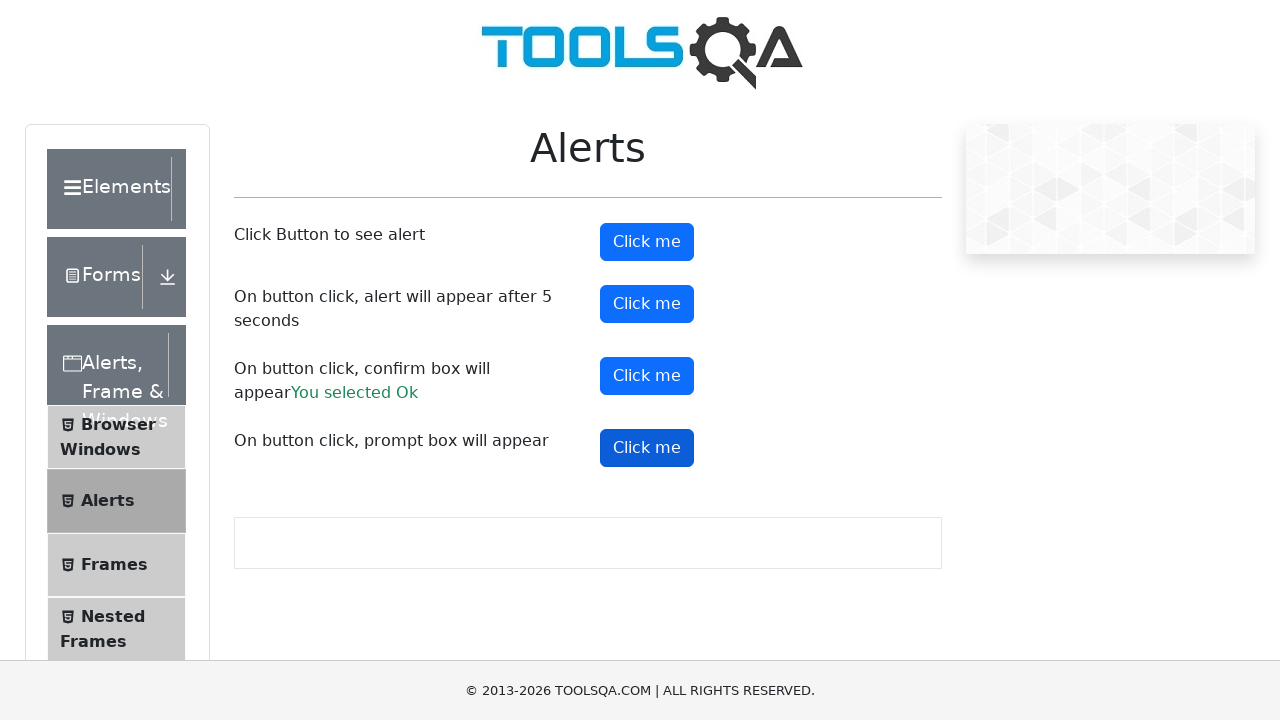

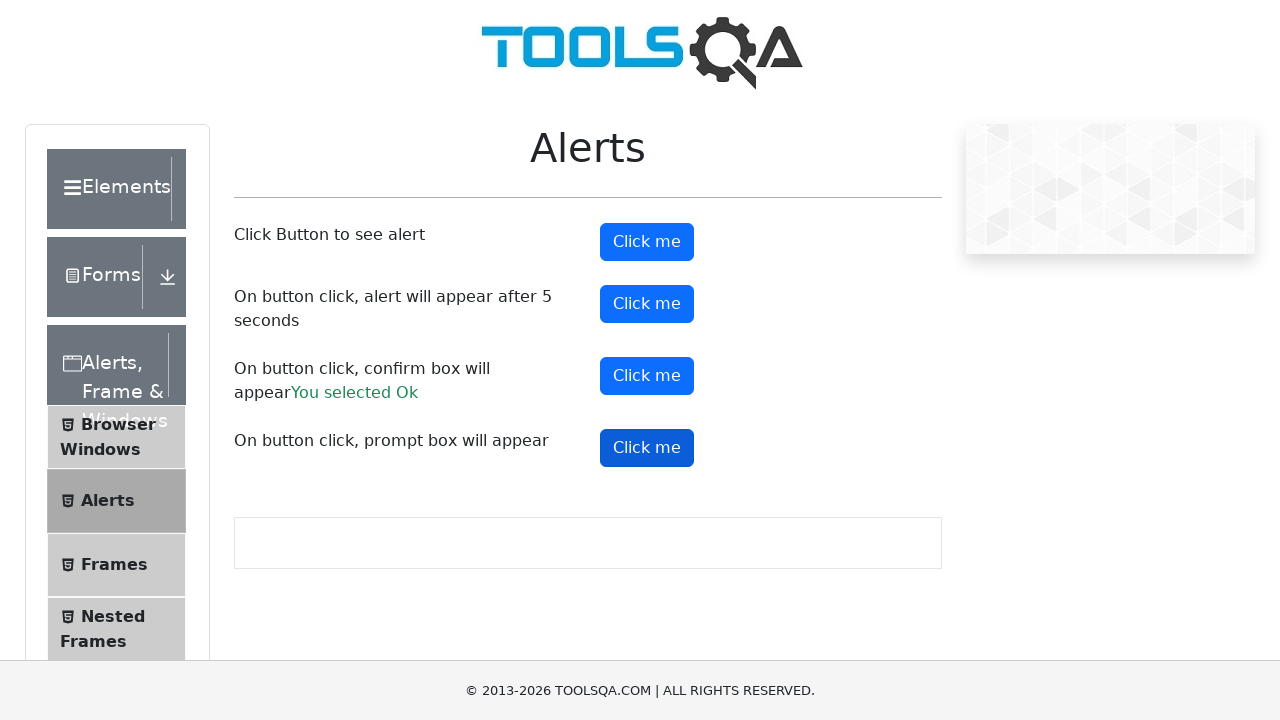